Tests opening multiple links from the footer section in new tabs and retrieving their page titles by opening each link with Ctrl+Enter and switching between browser tabs

Starting URL: https://rahulshettyacademy.com/AutomationPractice/

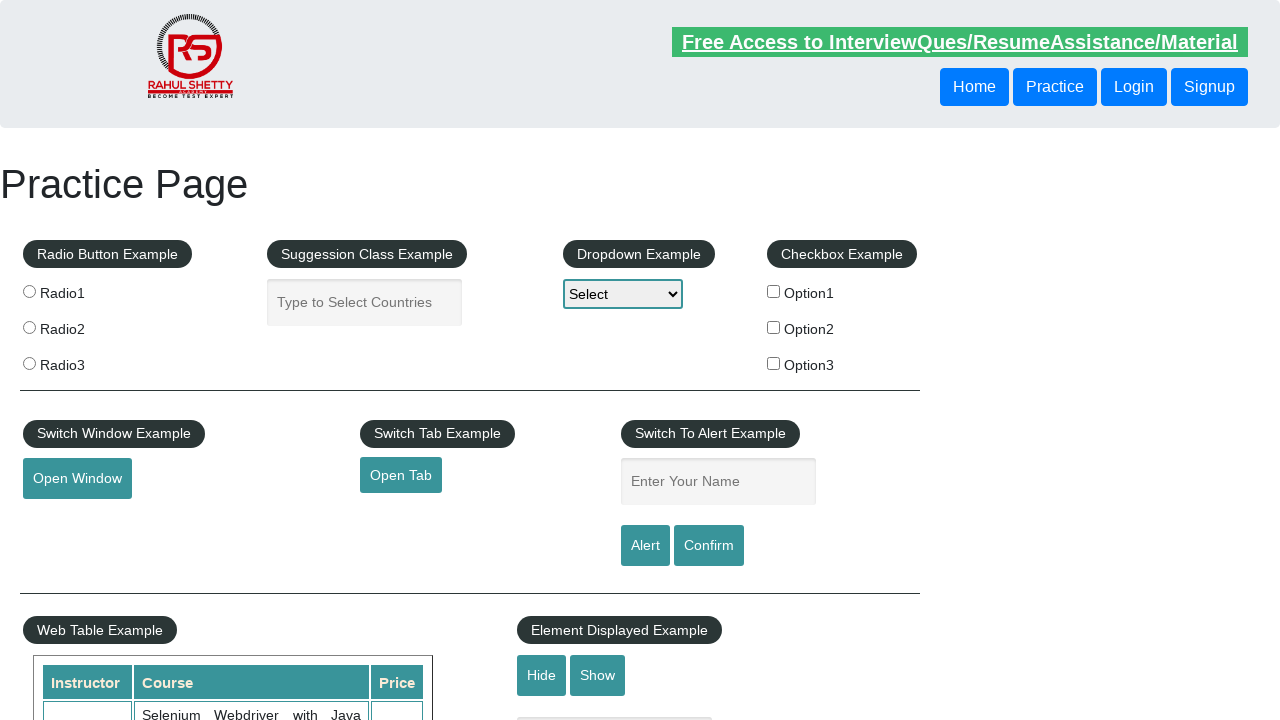

Located footer section with class 'footer_top_agile_w3ls gffoot footer_style'
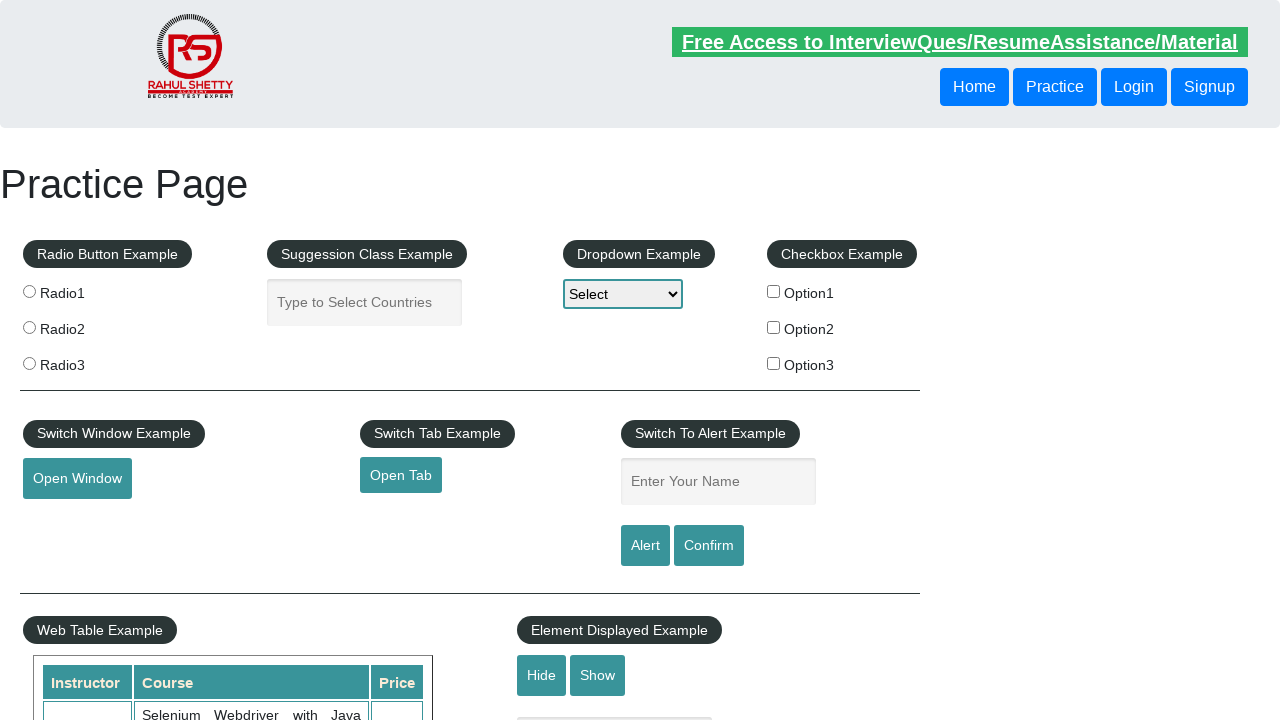

Retrieved all footer links - total count: 20
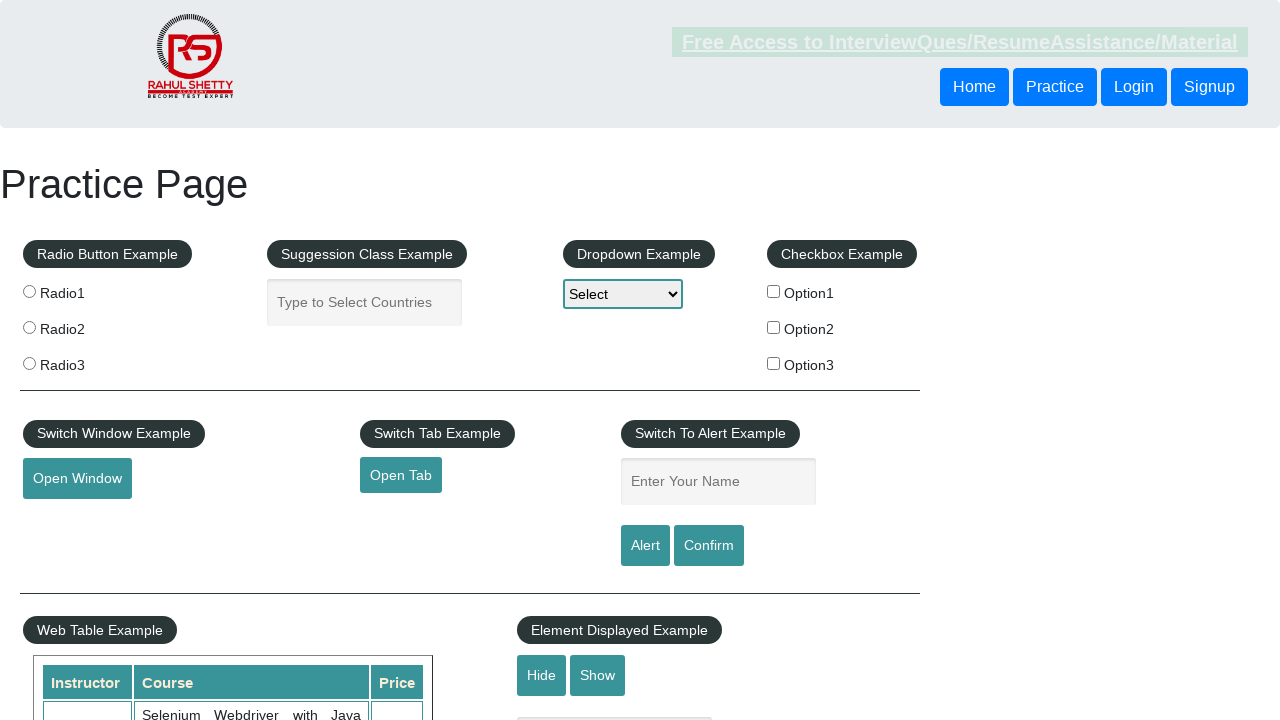

Located first section of footer using XPath
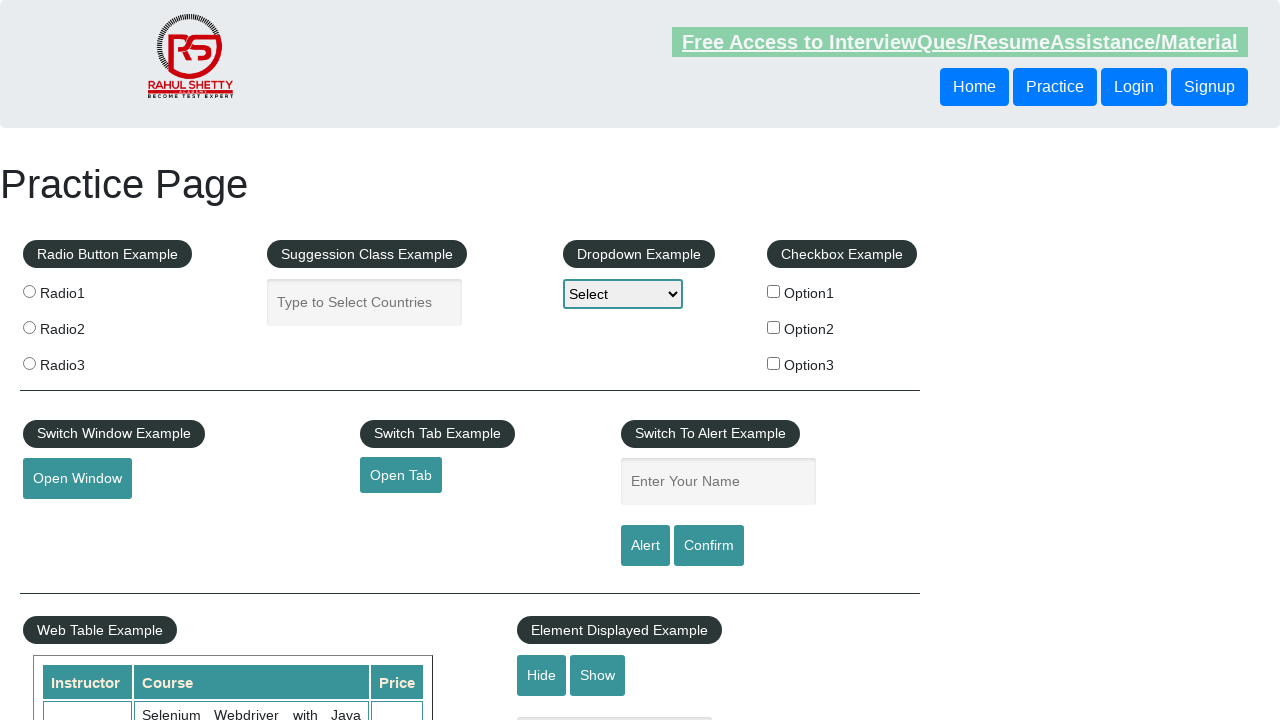

Retrieved all links from first footer section - total count: 5
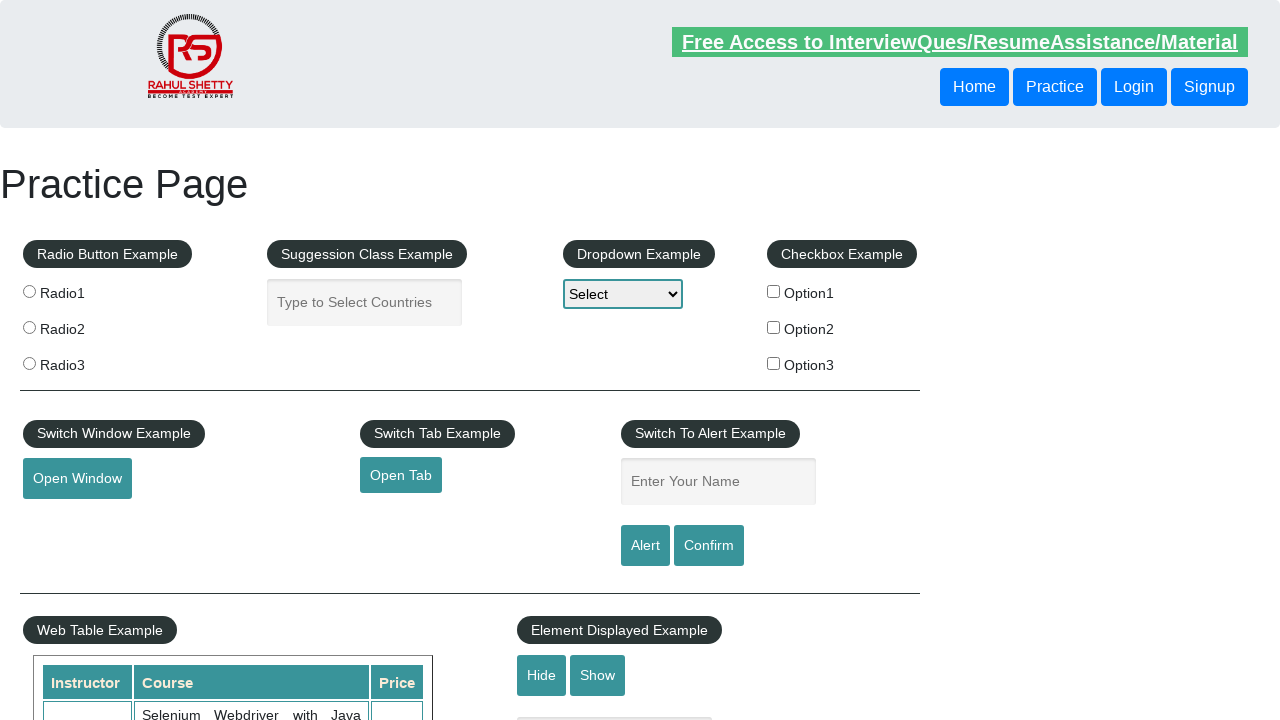

Opened footer link 1 in new tab using Ctrl+Click at (68, 520) on xpath=//div[@class=' footer_top_agile_w3ls gffoot footer_style']/table/tbody/tr/
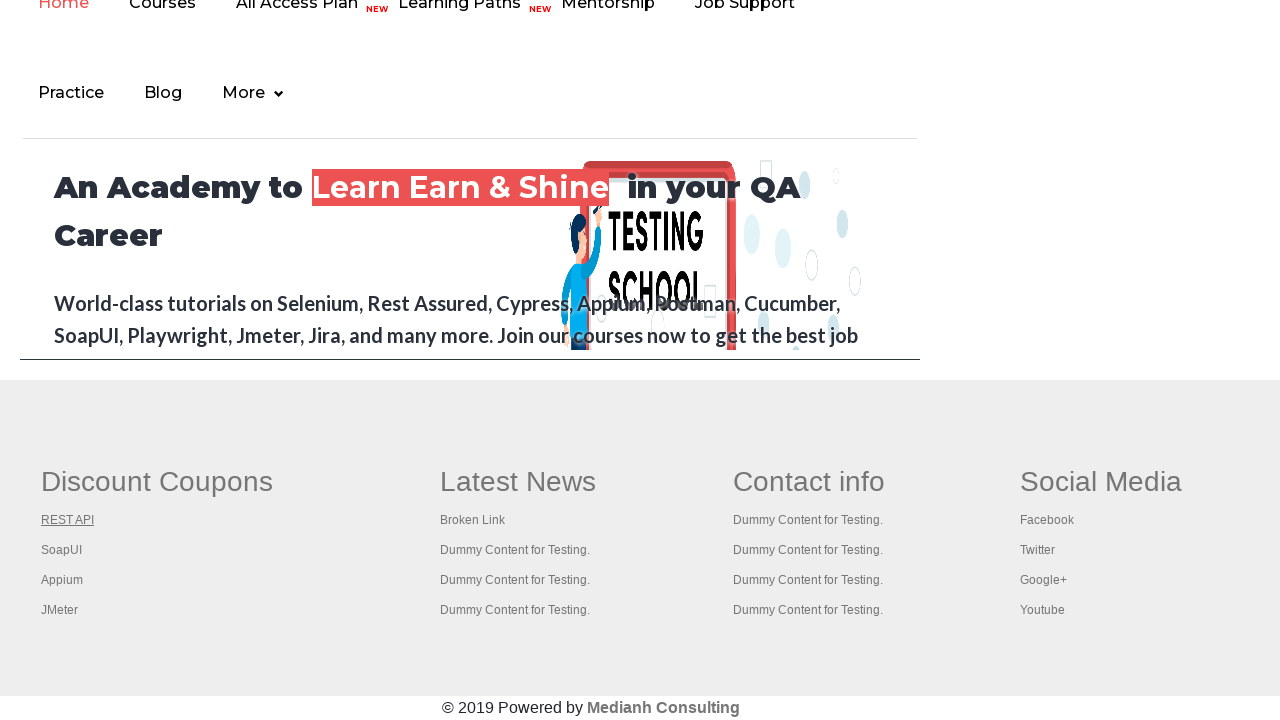

Opened footer link 2 in new tab using Ctrl+Click at (62, 550) on xpath=//div[@class=' footer_top_agile_w3ls gffoot footer_style']/table/tbody/tr/
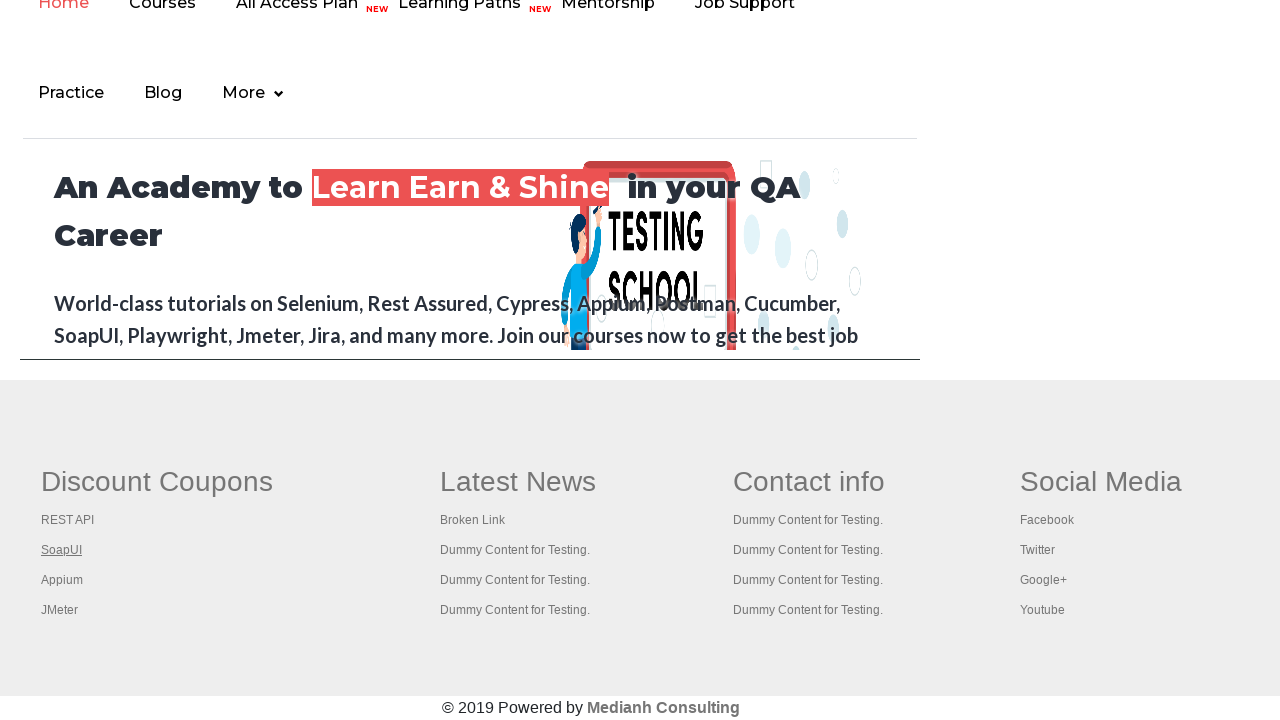

Opened footer link 3 in new tab using Ctrl+Click at (62, 580) on xpath=//div[@class=' footer_top_agile_w3ls gffoot footer_style']/table/tbody/tr/
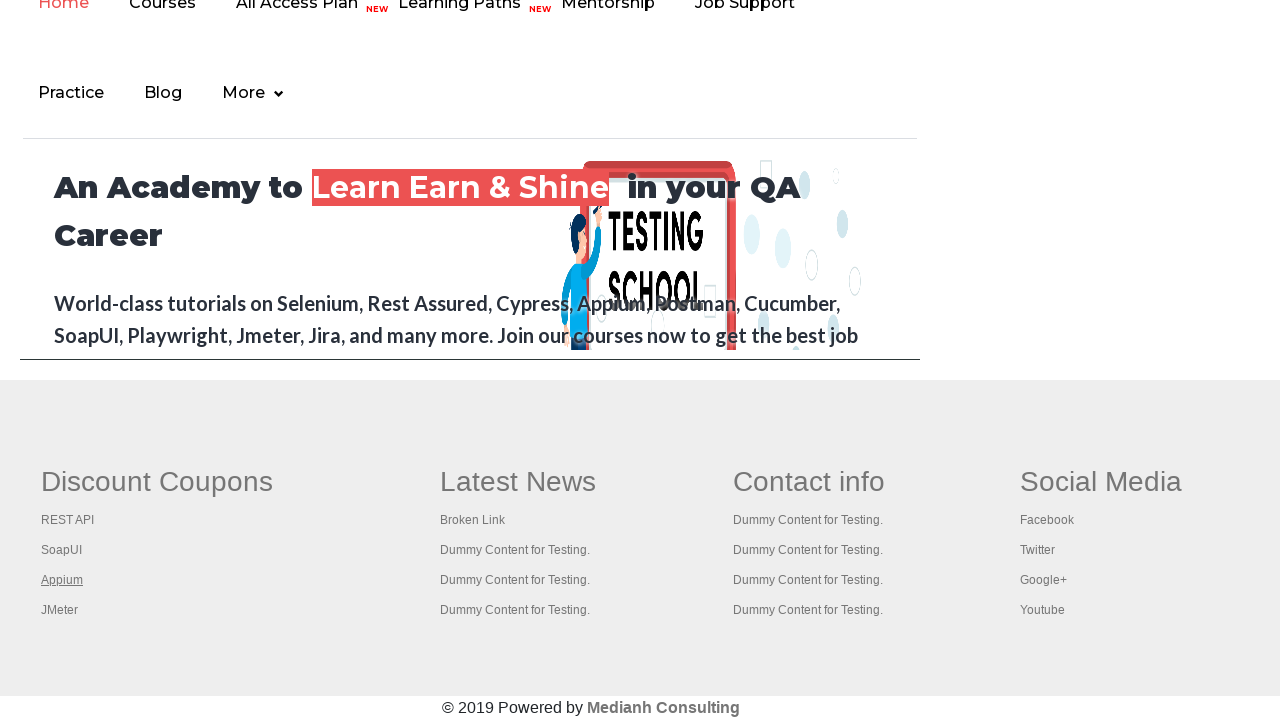

Opened footer link 4 in new tab using Ctrl+Click at (60, 610) on xpath=//div[@class=' footer_top_agile_w3ls gffoot footer_style']/table/tbody/tr/
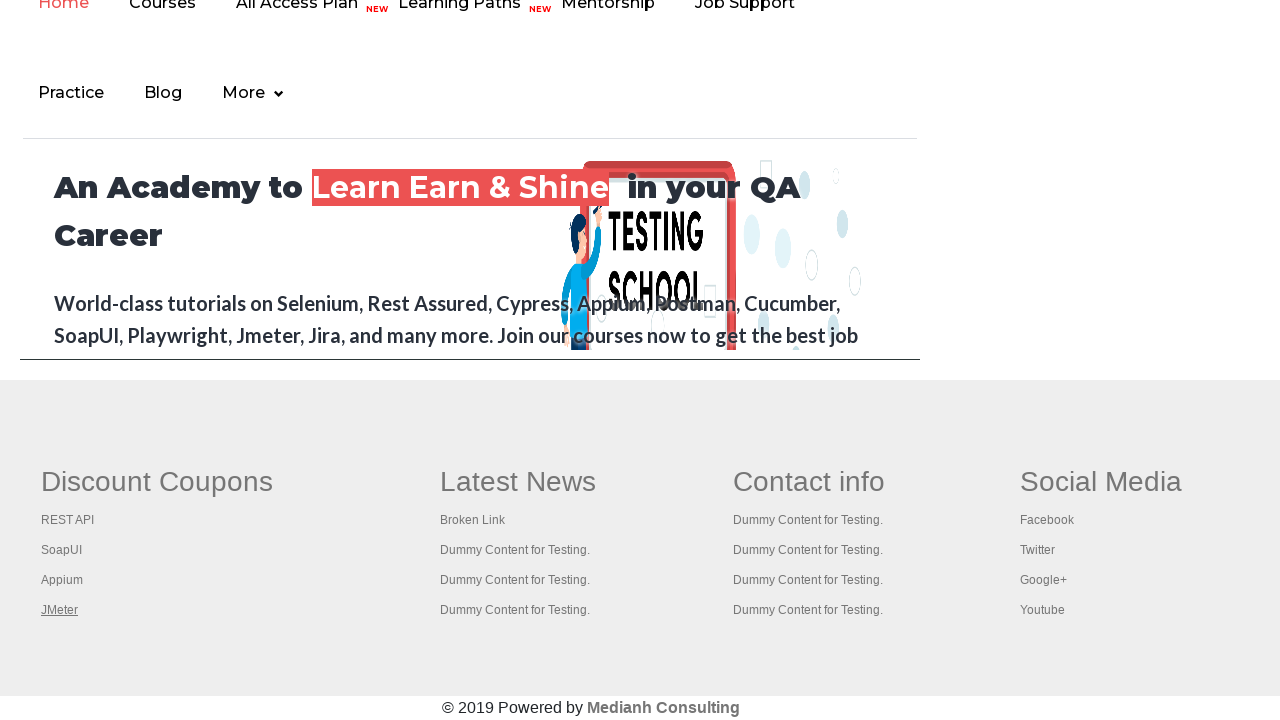

Retrieved all open browser pages/tabs - total count: 5
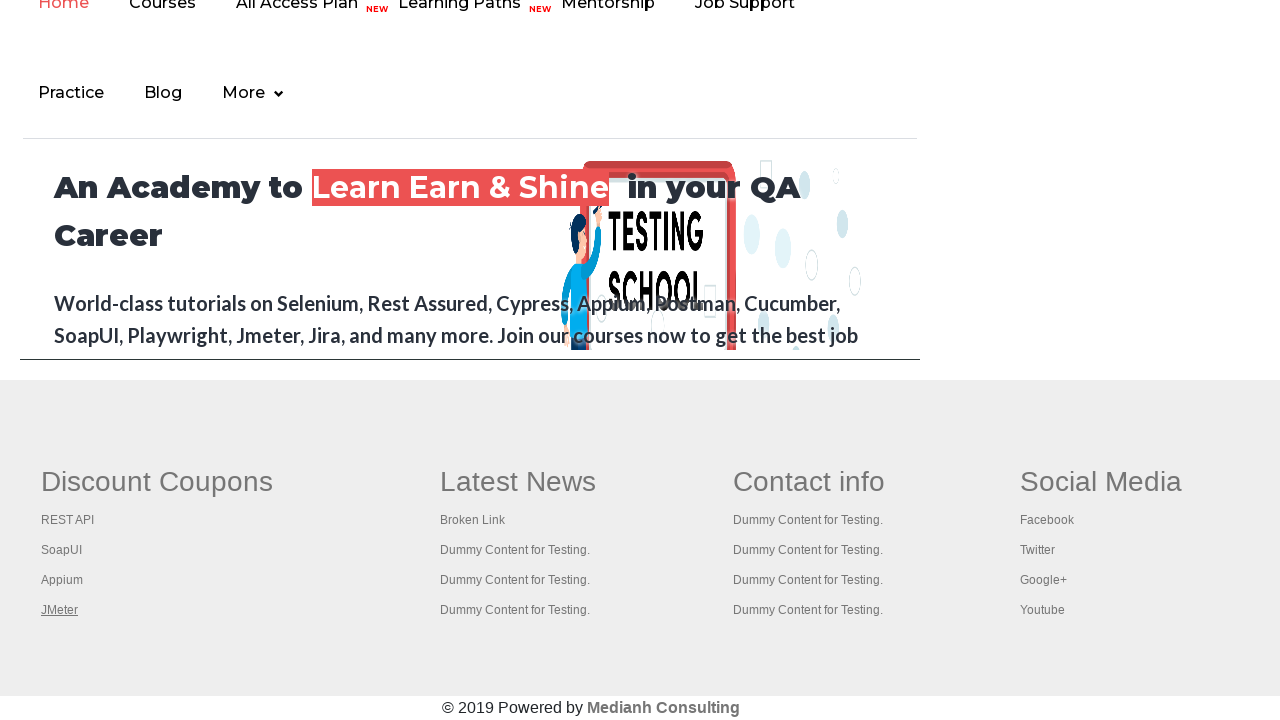

Switched to browser tab with title: 'Practice Page'
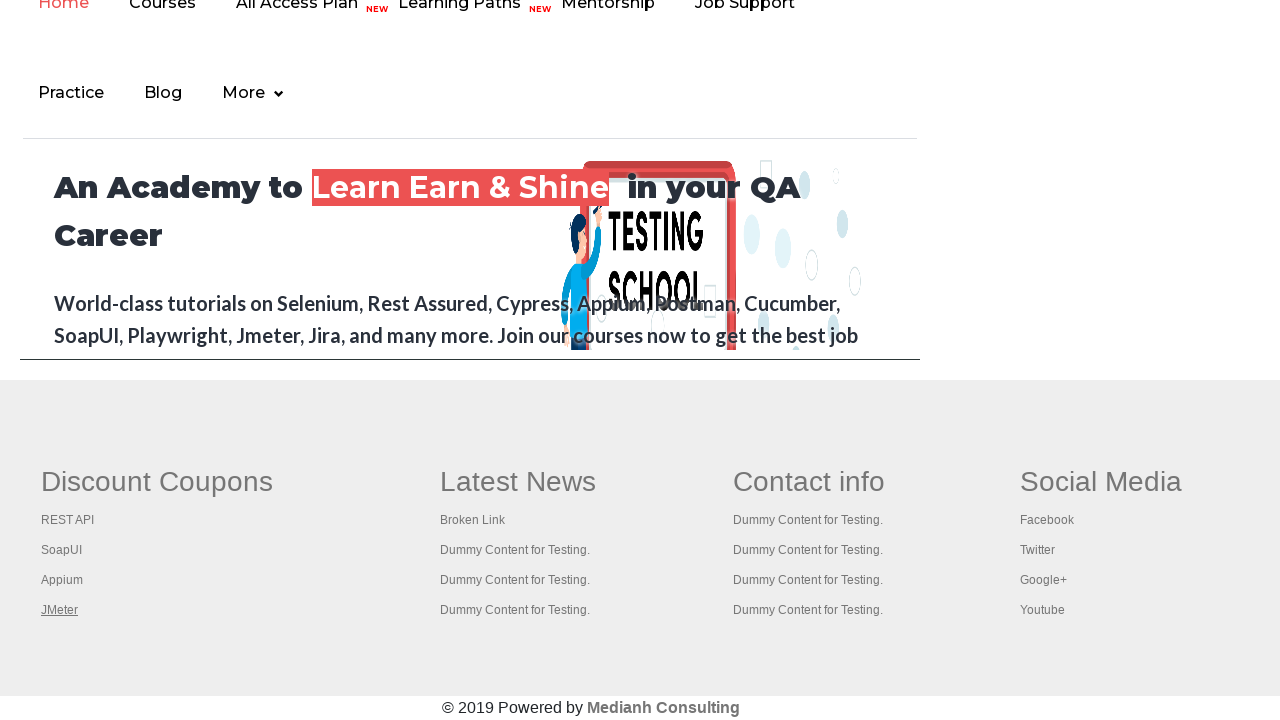

Switched to browser tab with title: 'REST API Tutorial'
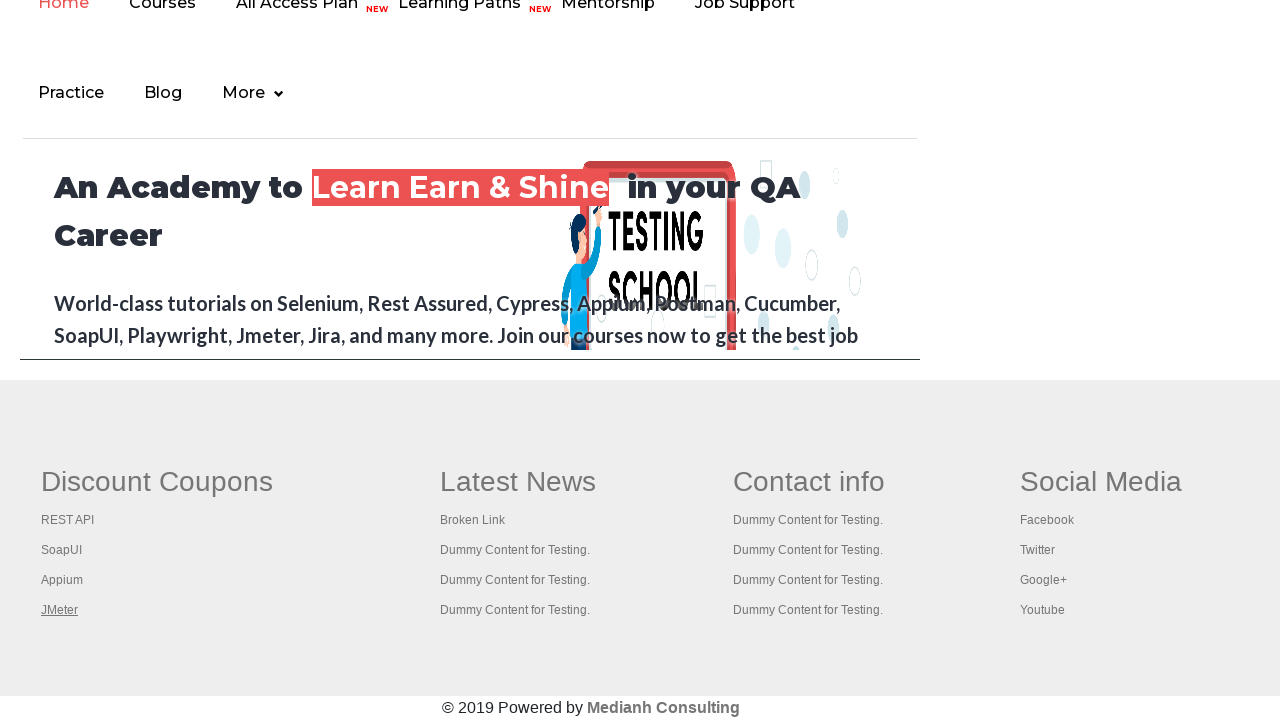

Switched to browser tab with title: 'The World’s Most Popular API Testing Tool | SoapUI'
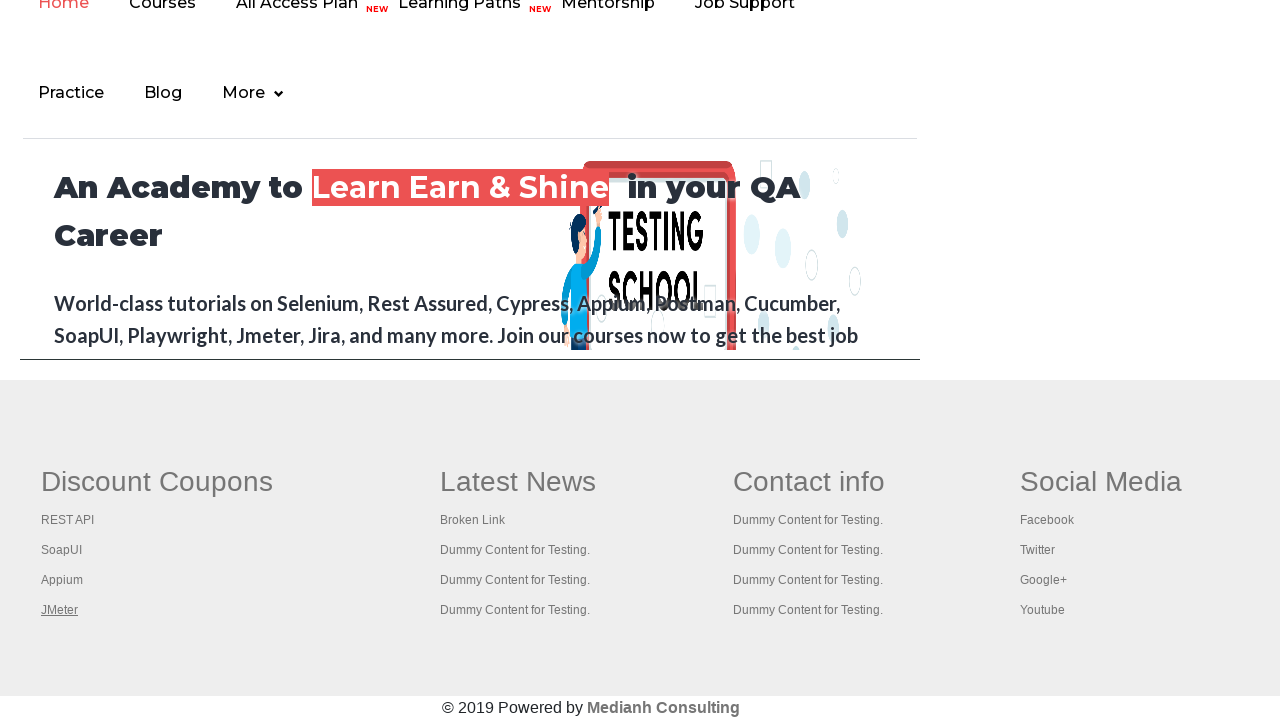

Switched to browser tab with title: 'Appium tutorial for Mobile Apps testing | RahulShetty Academy | Rahul'
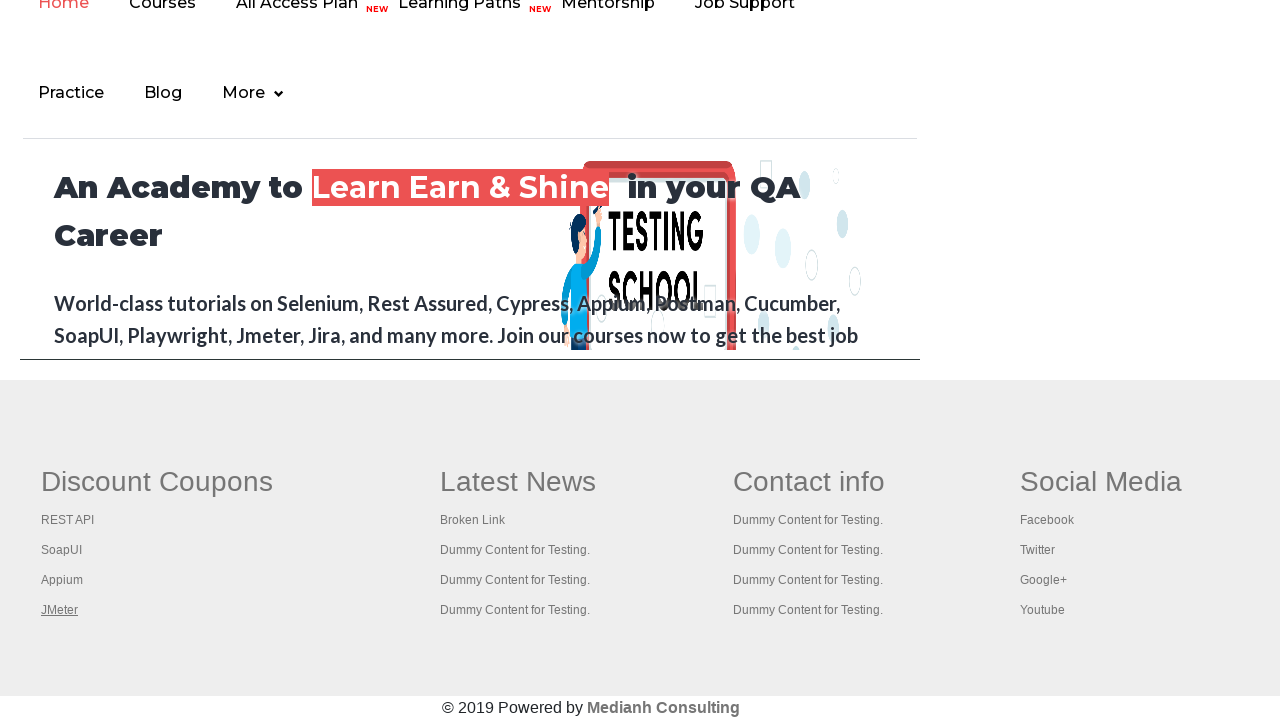

Switched to browser tab with title: 'Apache JMeter - Apache JMeter™'
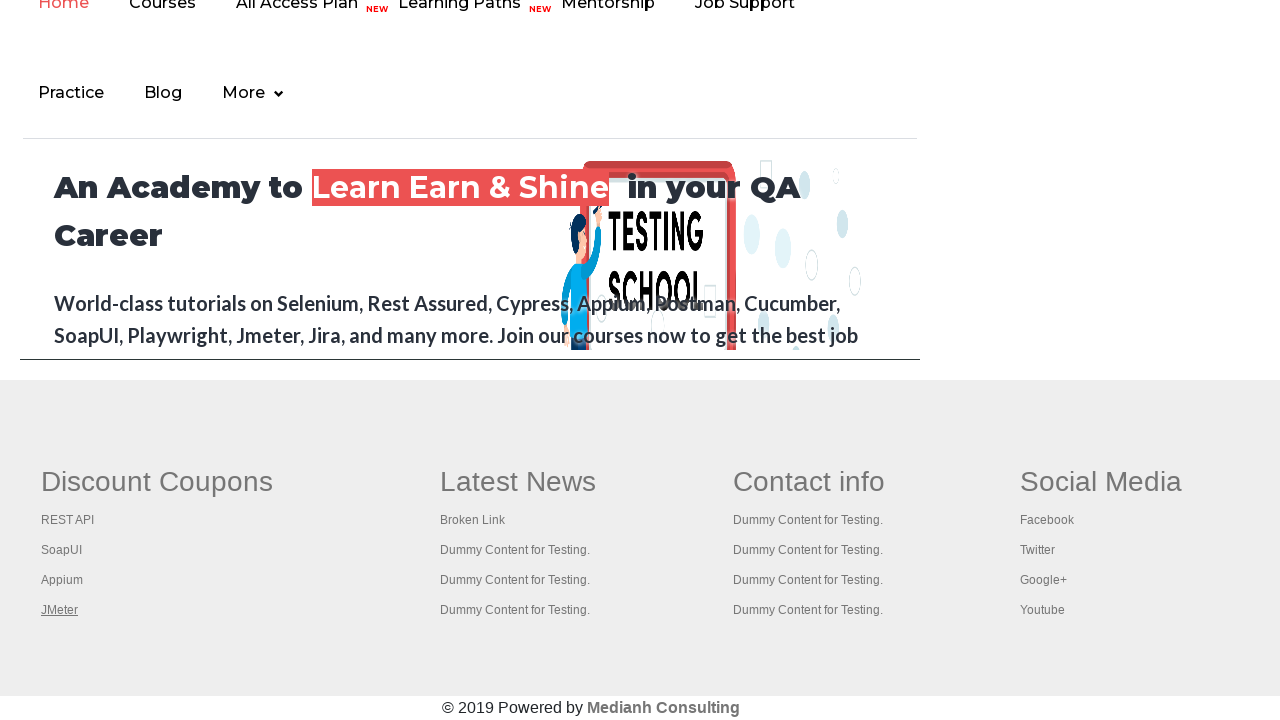

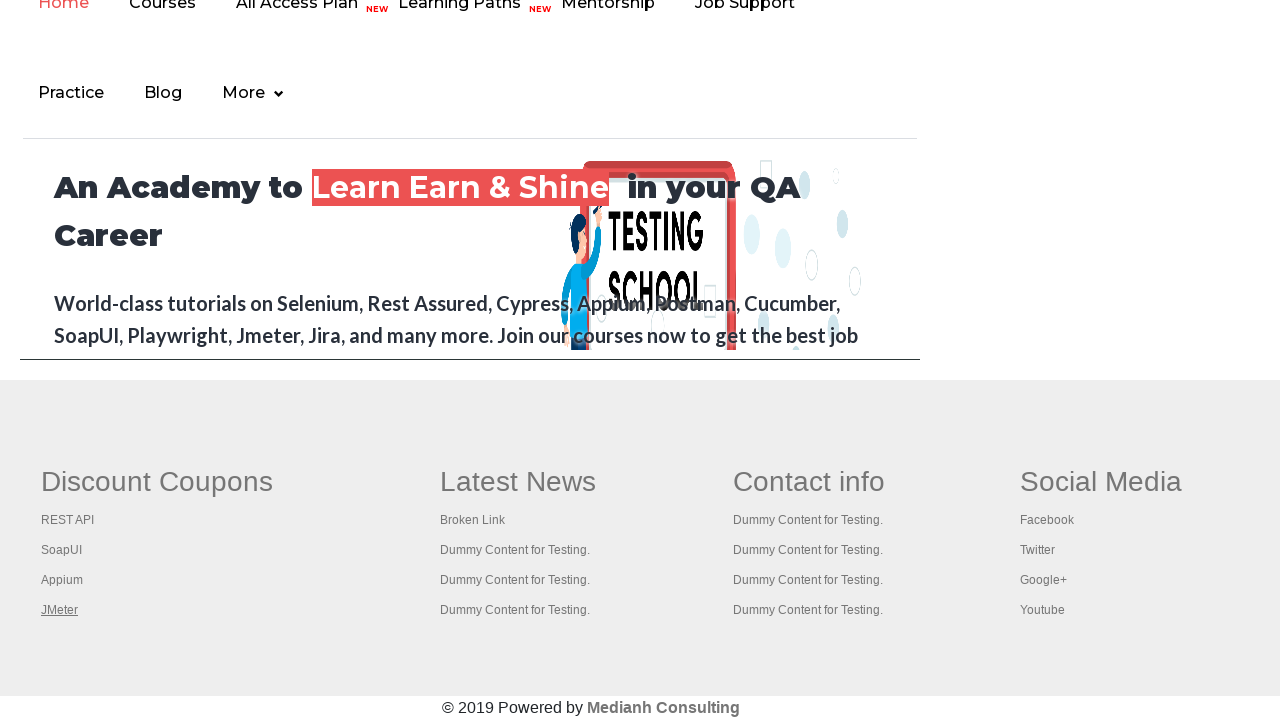